Tests E-Prime checker with very long input text (HelloPython repeated 1000 times)

Starting URL: https://www.exploratorytestingacademy.com/app/

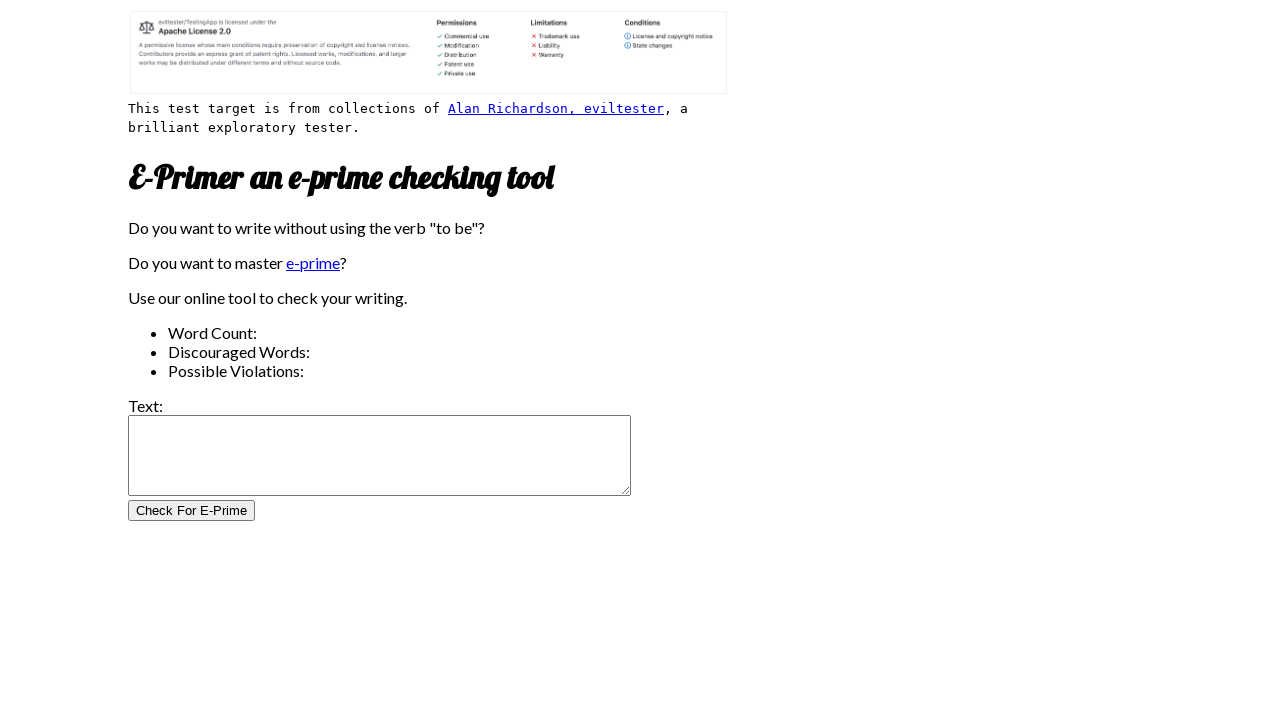

Filled input text area with 'HelloPython' repeated 1000 times on #inputtext
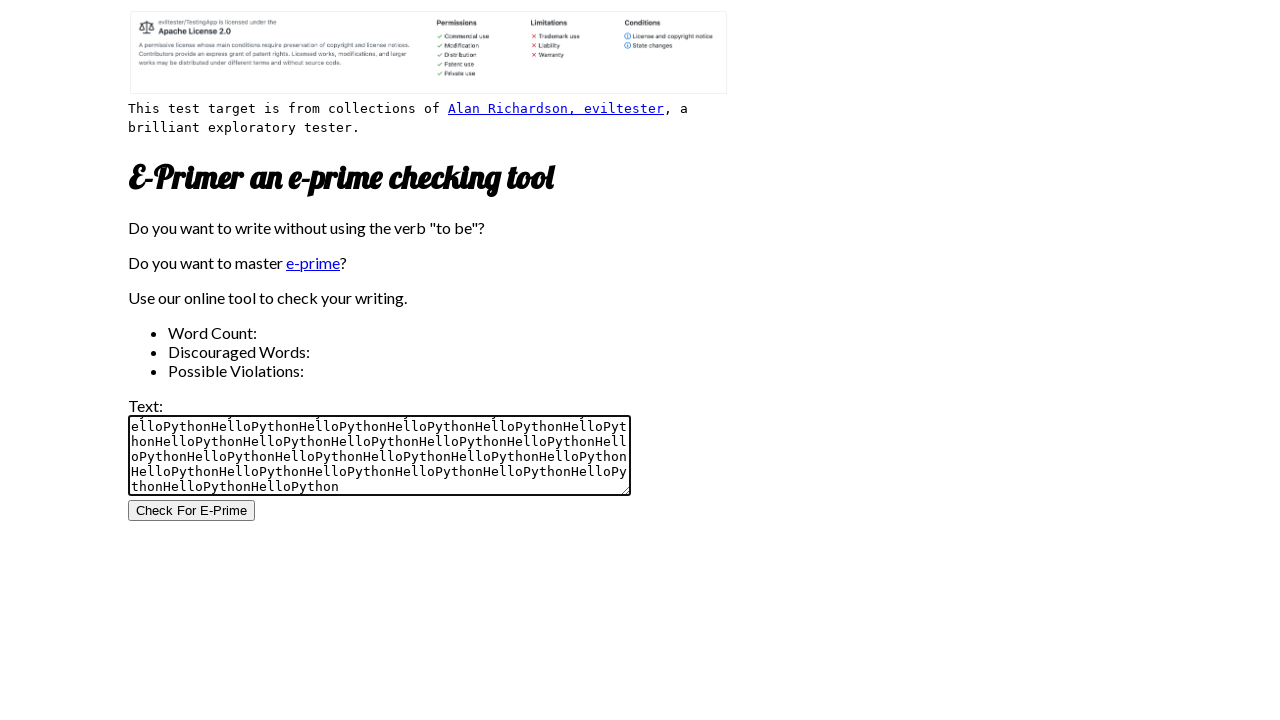

Clicked the E-Prime checker button at (192, 511) on #CheckForEPrimeButton
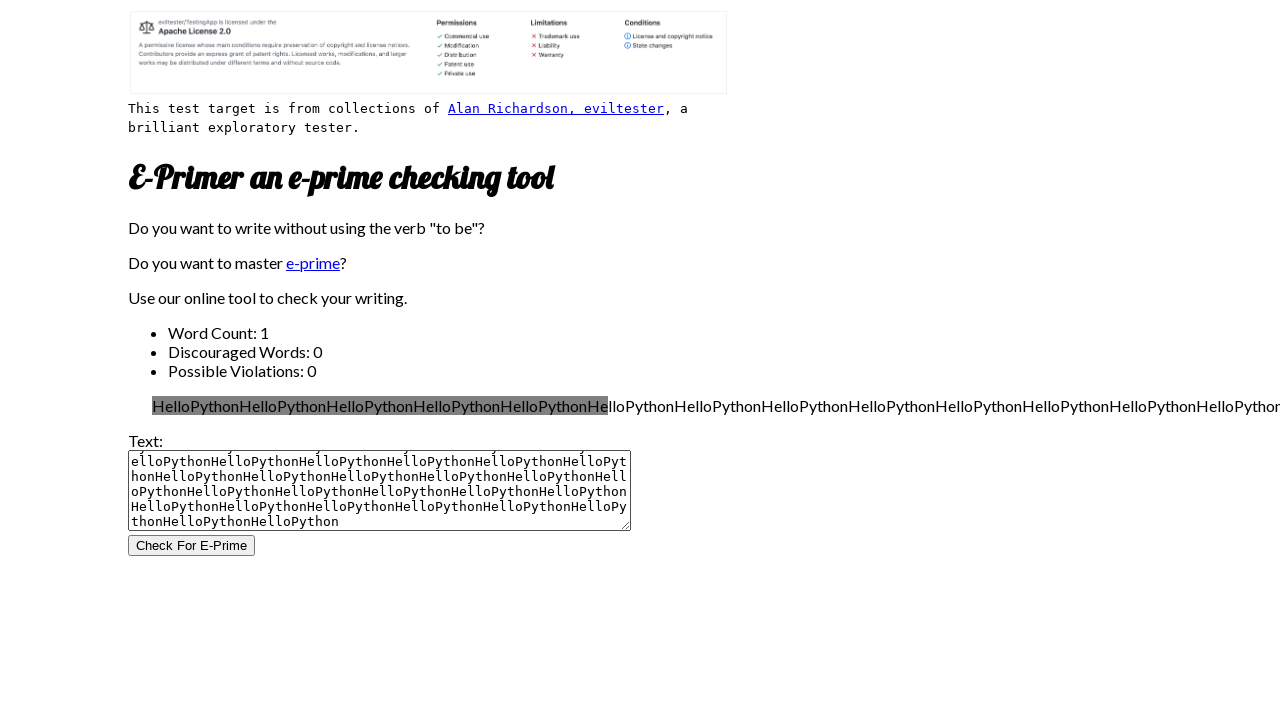

Verified word count is 1
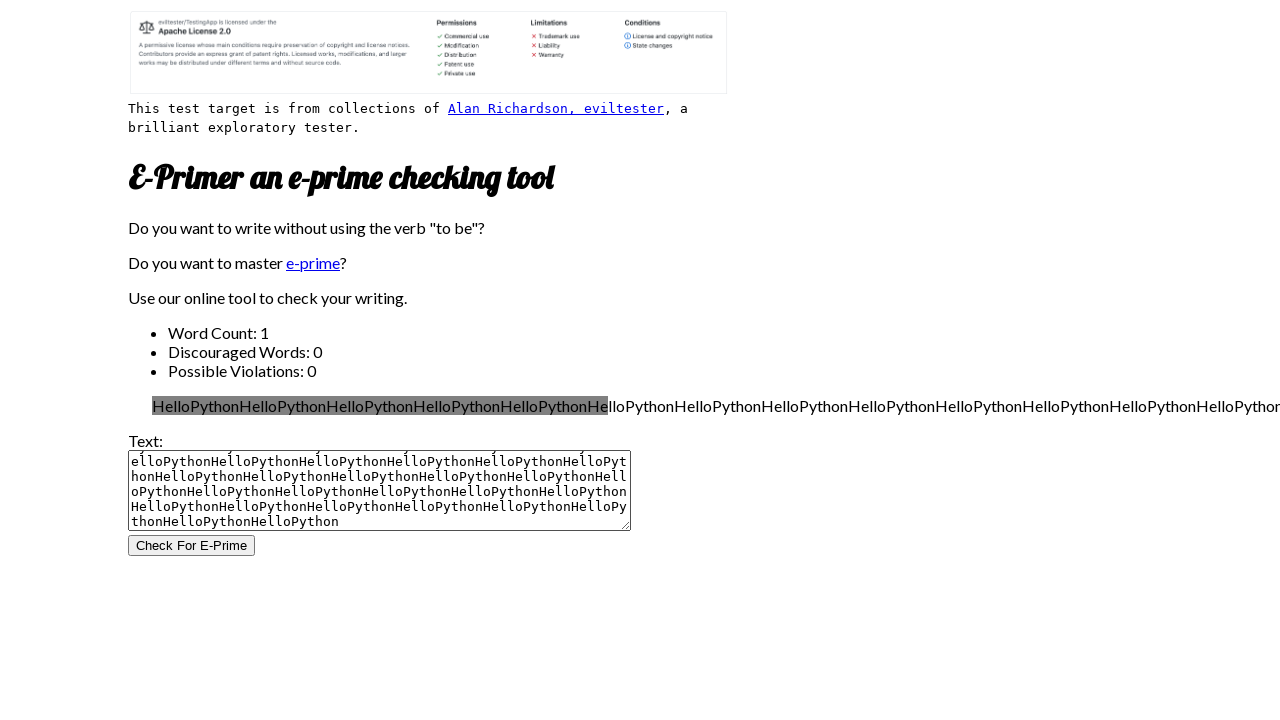

Verified discouraged word count is 0
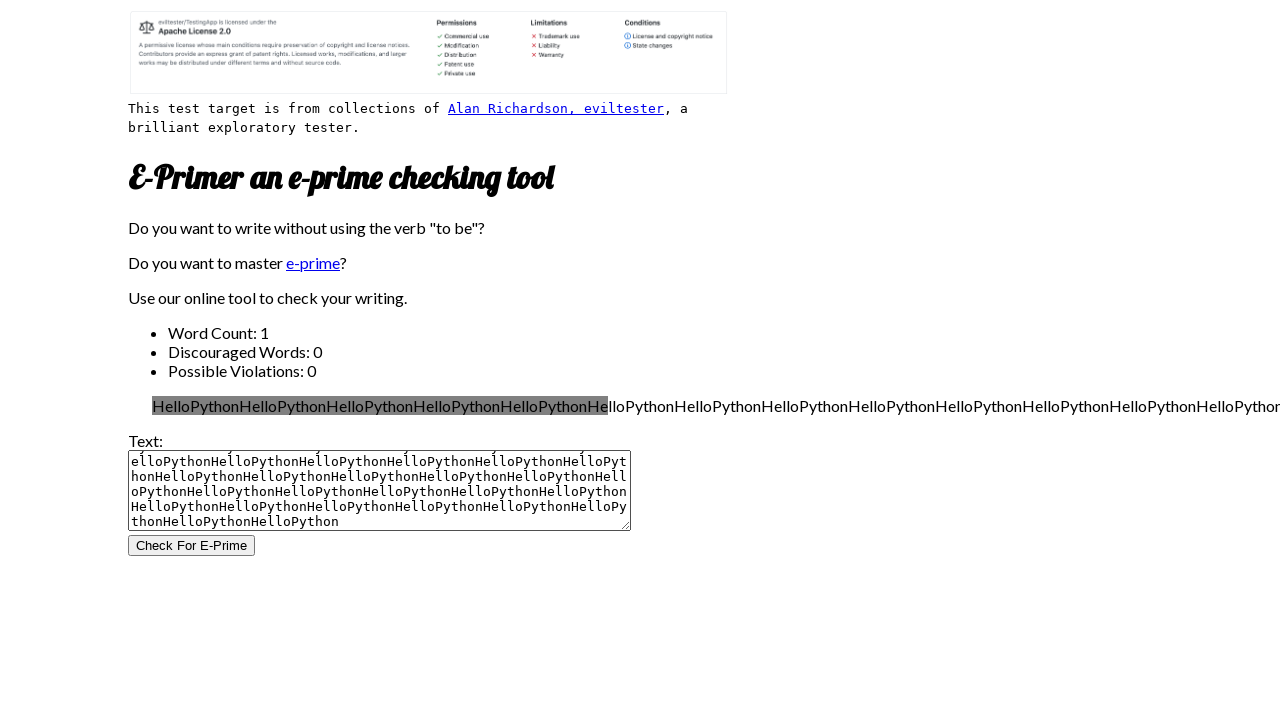

Verified possible violation count is 0
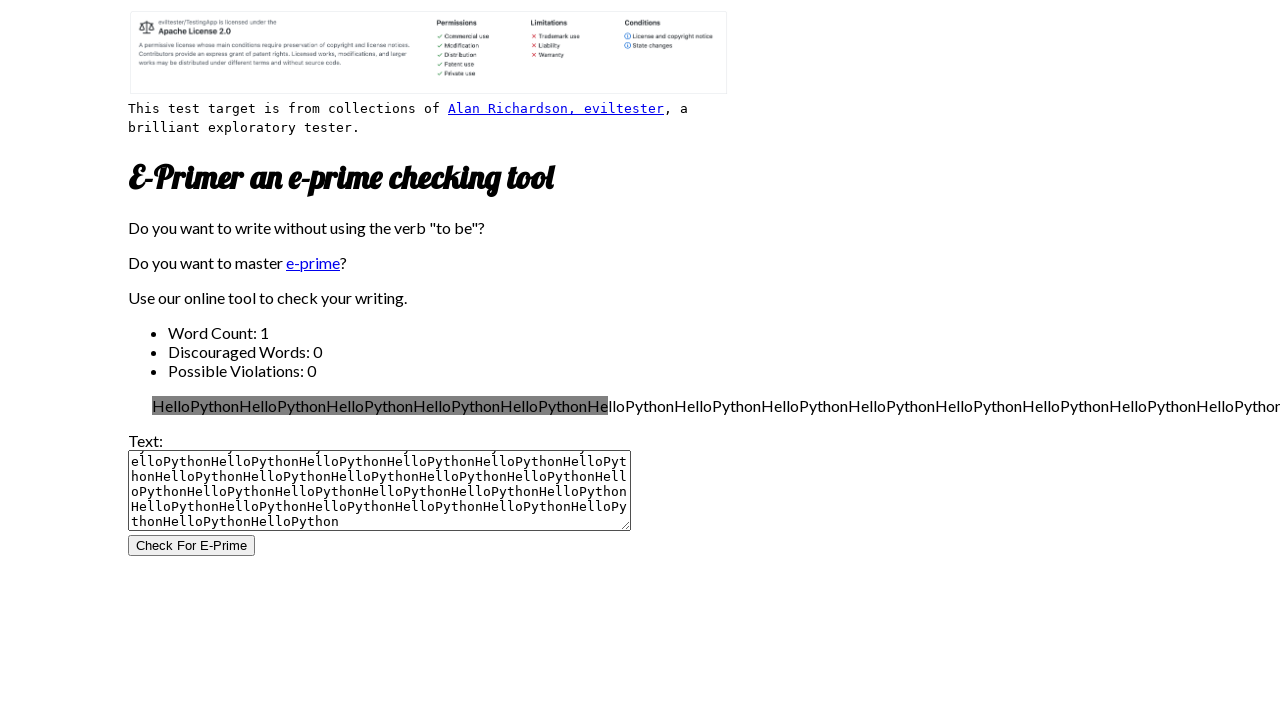

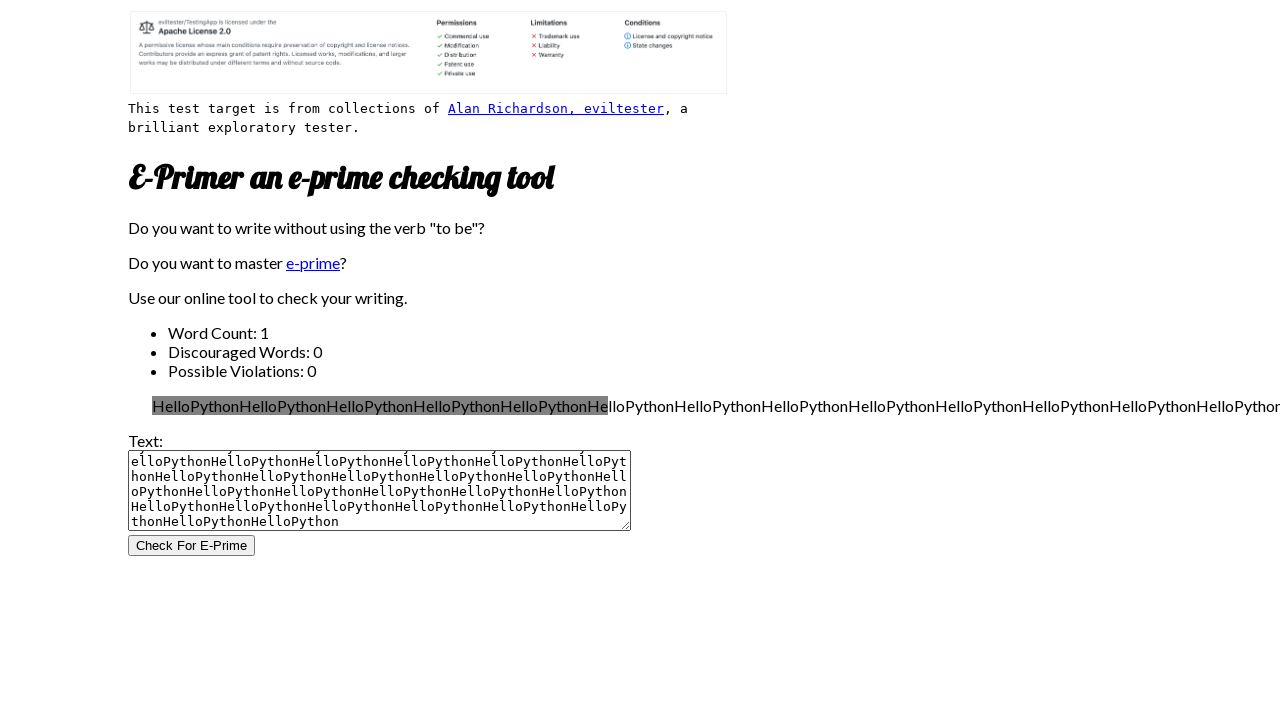